Tests if form elements (email textbox, education textbox, and age radio button) are displayed on the page and fills them with text if visible

Starting URL: https://automationfc.github.io/basic-form/index.html

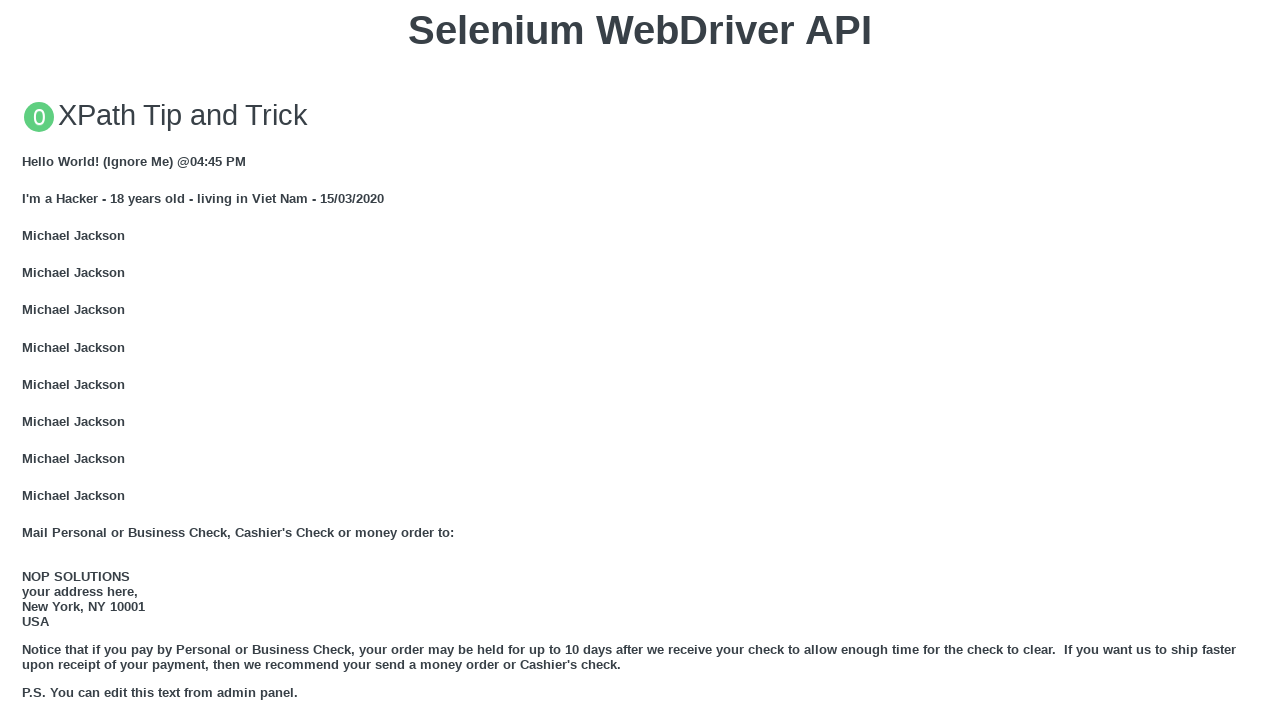

Located email textbox element
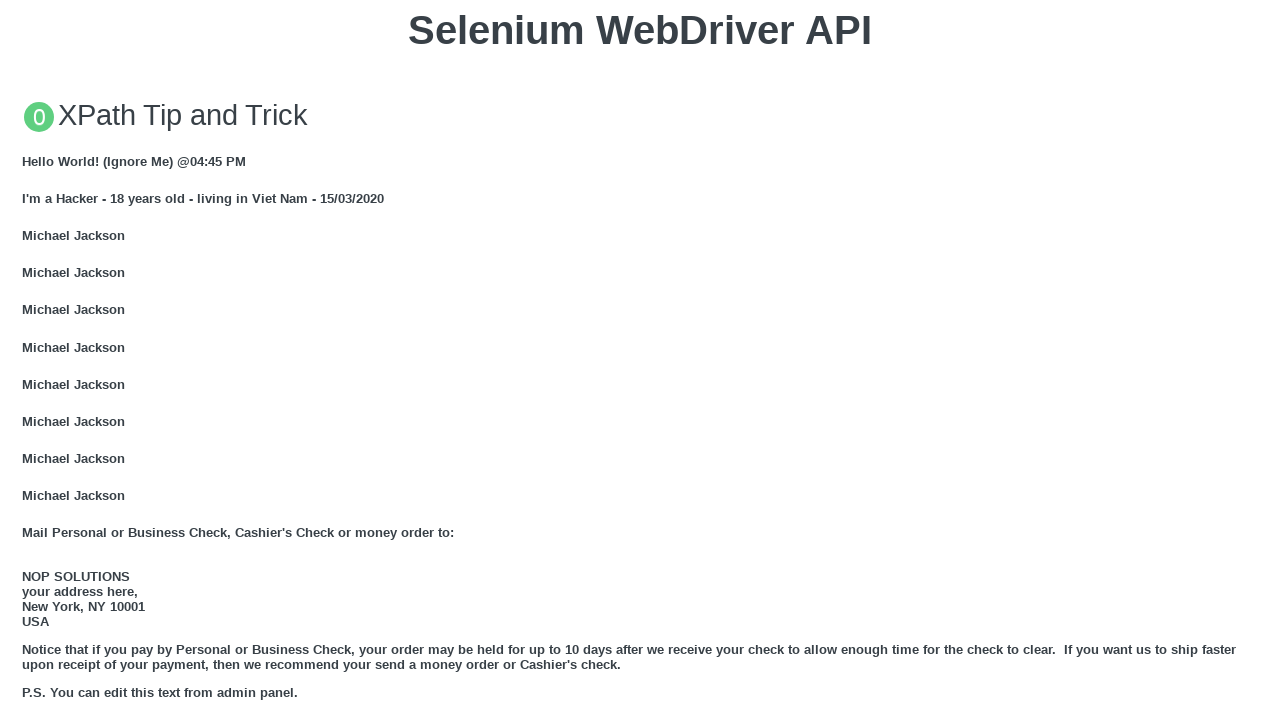

Email textbox is visible
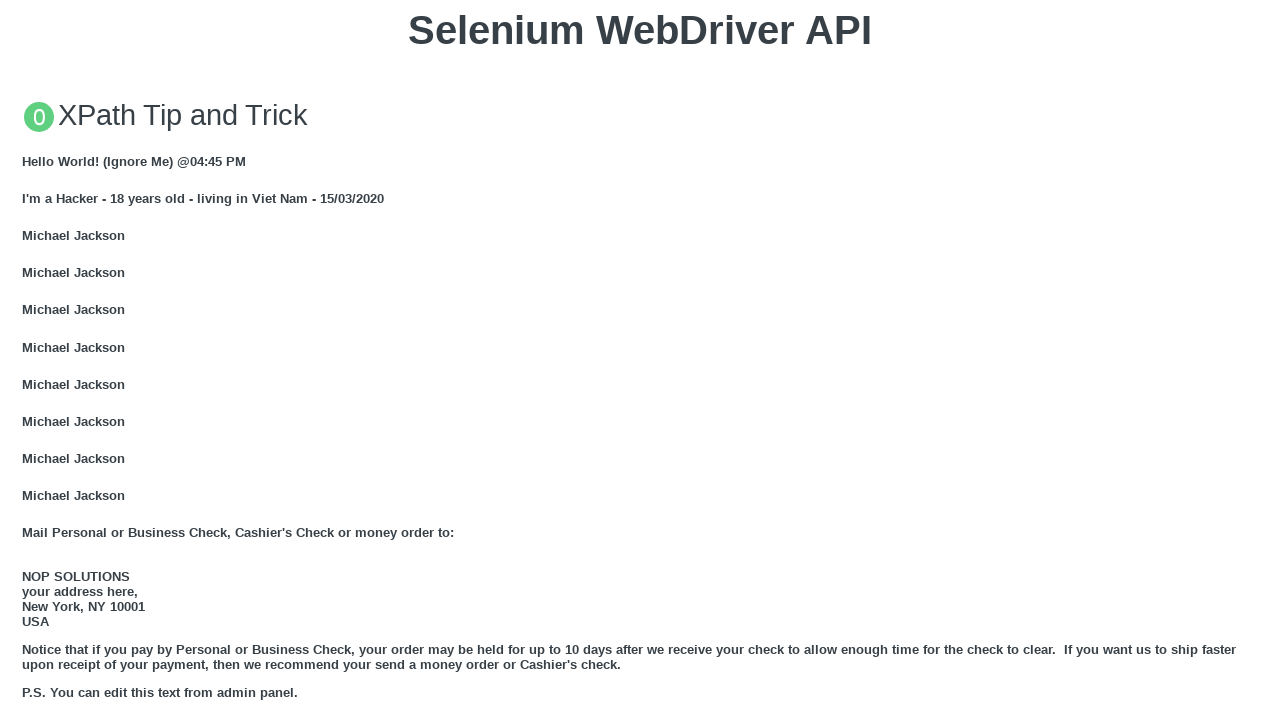

Filled email textbox with 'Automation Testing' on #mail
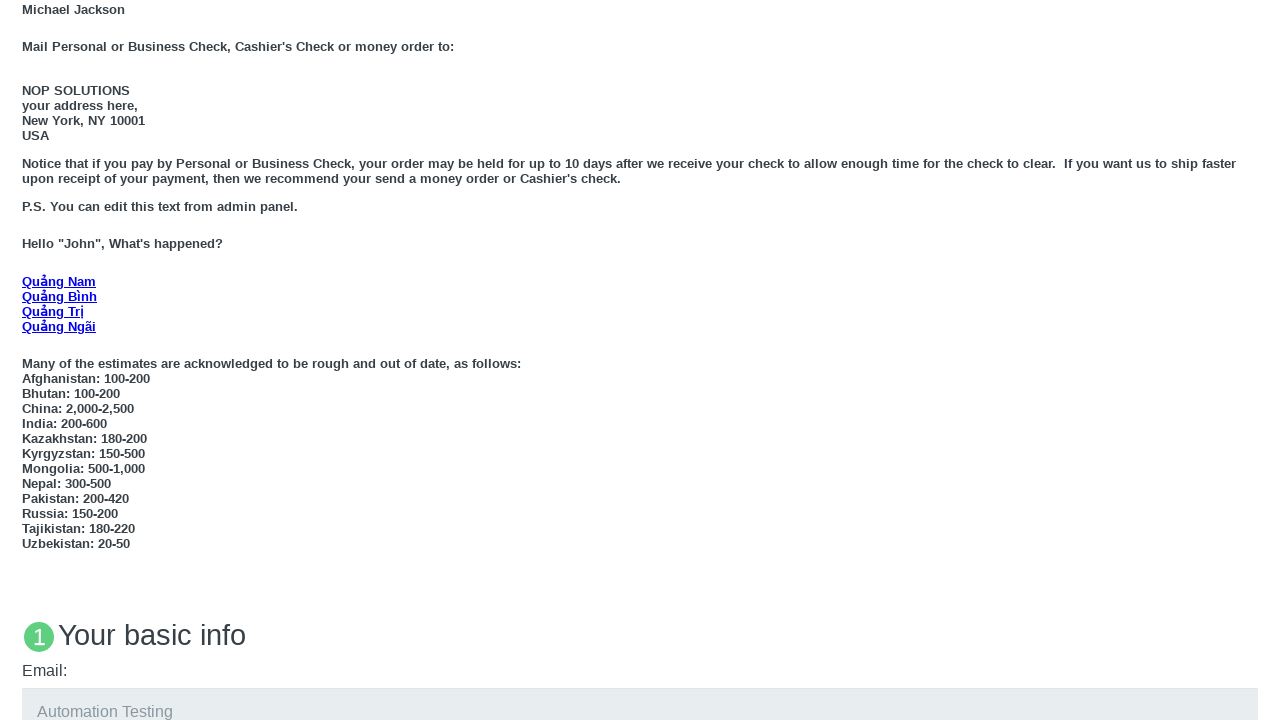

Located education textbox element
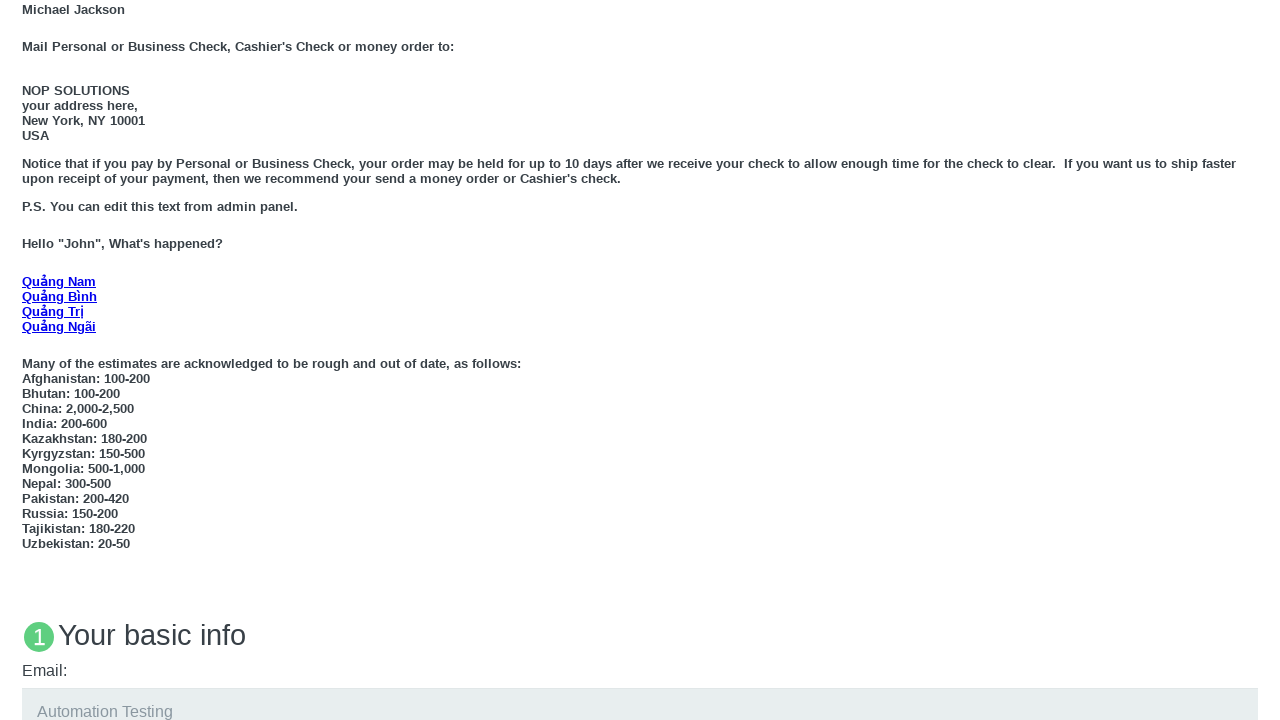

Education textbox is visible
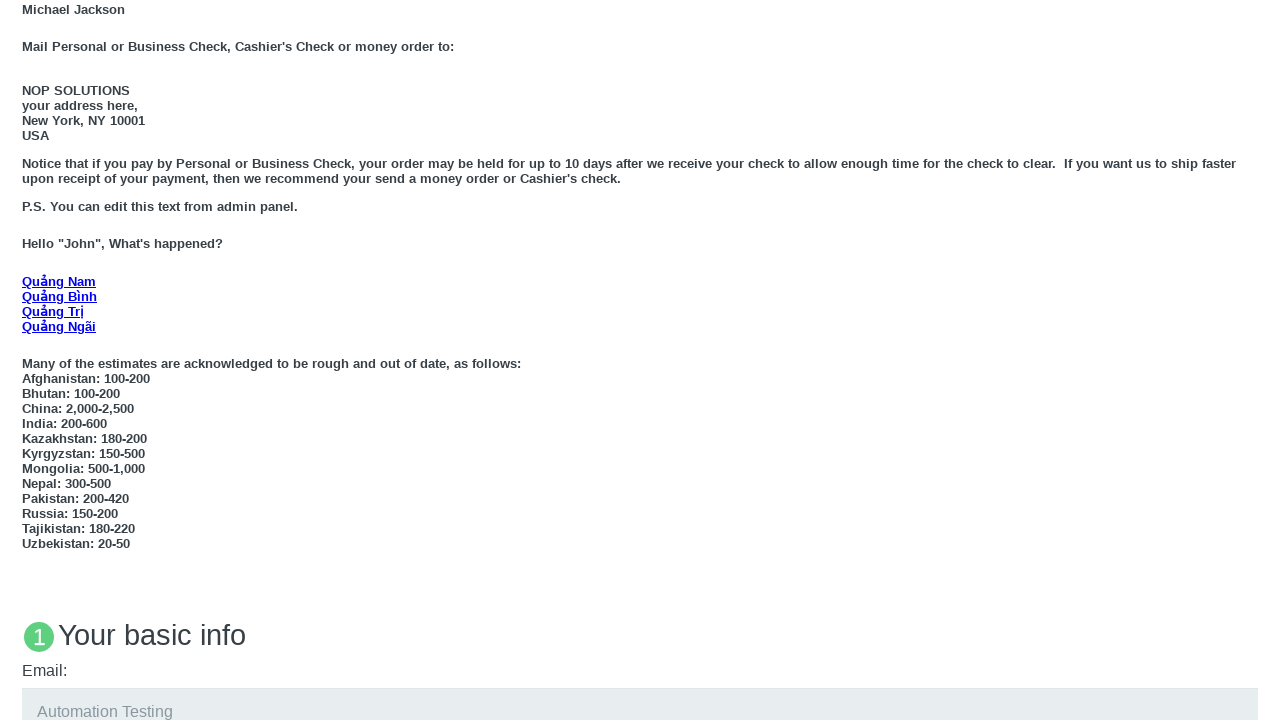

Filled education textbox with 'Automation Testing' on #edu
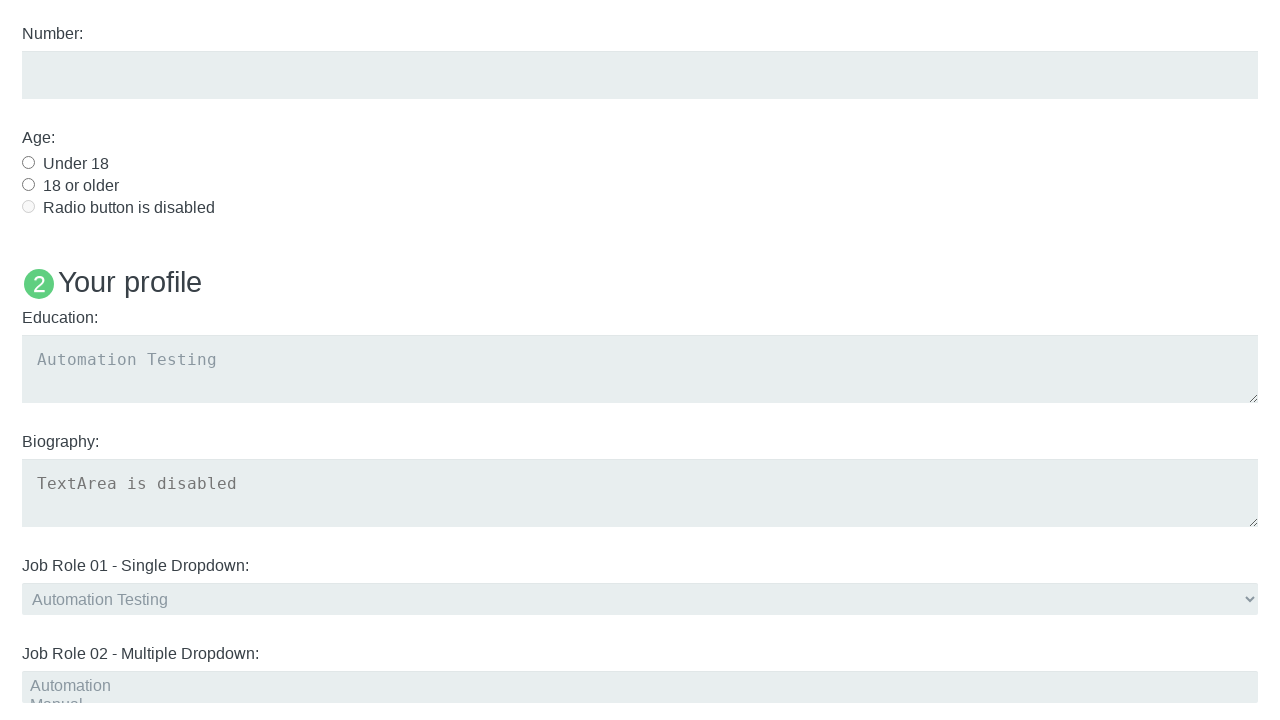

Located age radio button 'Under 18'
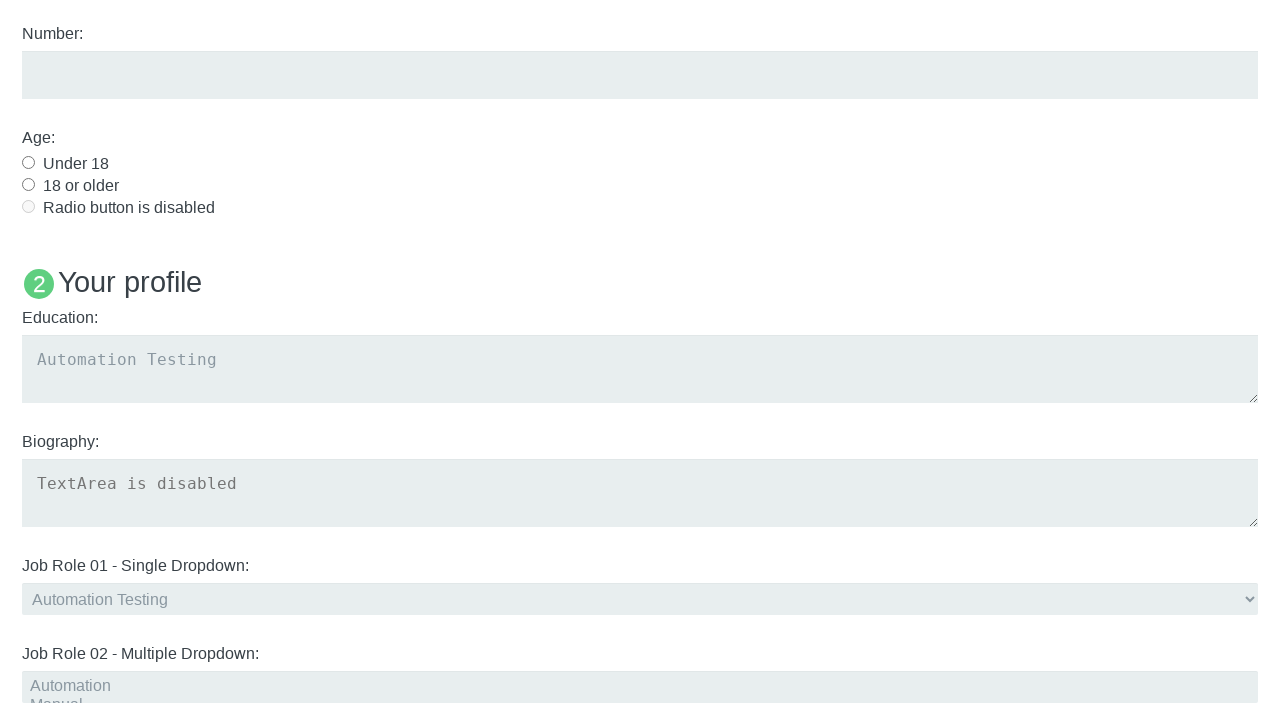

Age radio button is visible
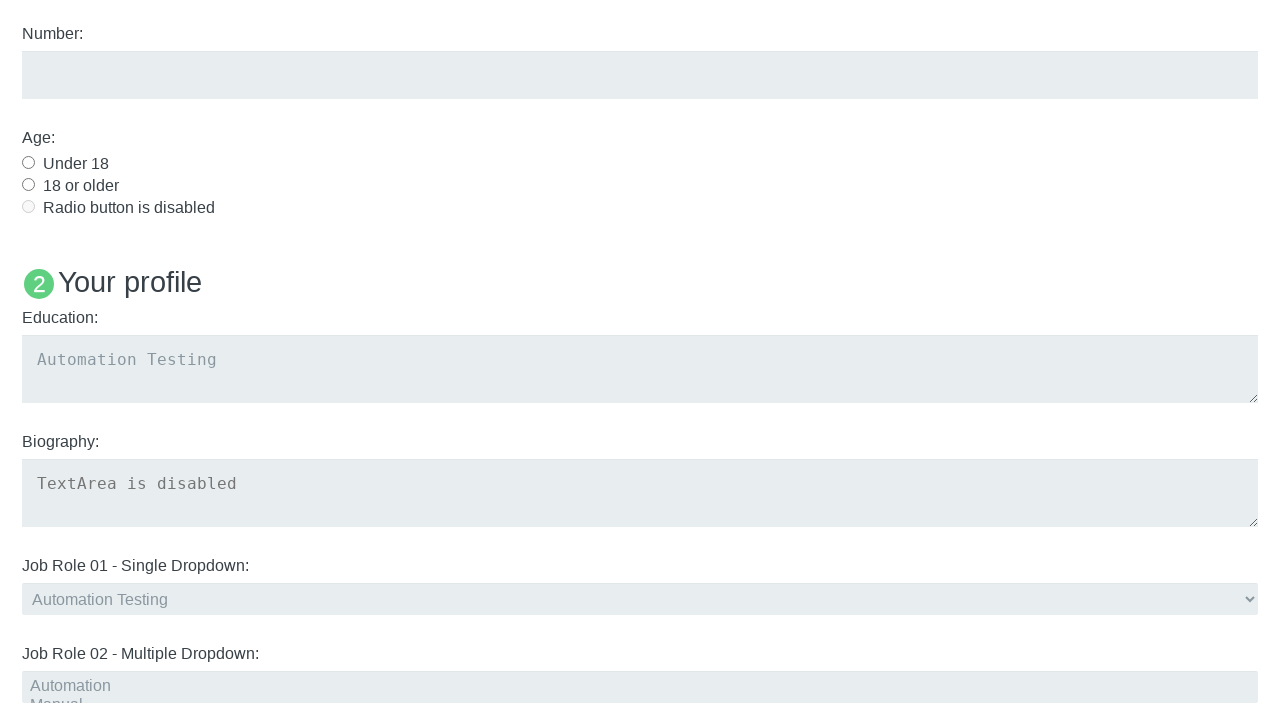

Clicked 'Under 18' age radio button at (76, 163) on xpath=//label[text()='Under 18']
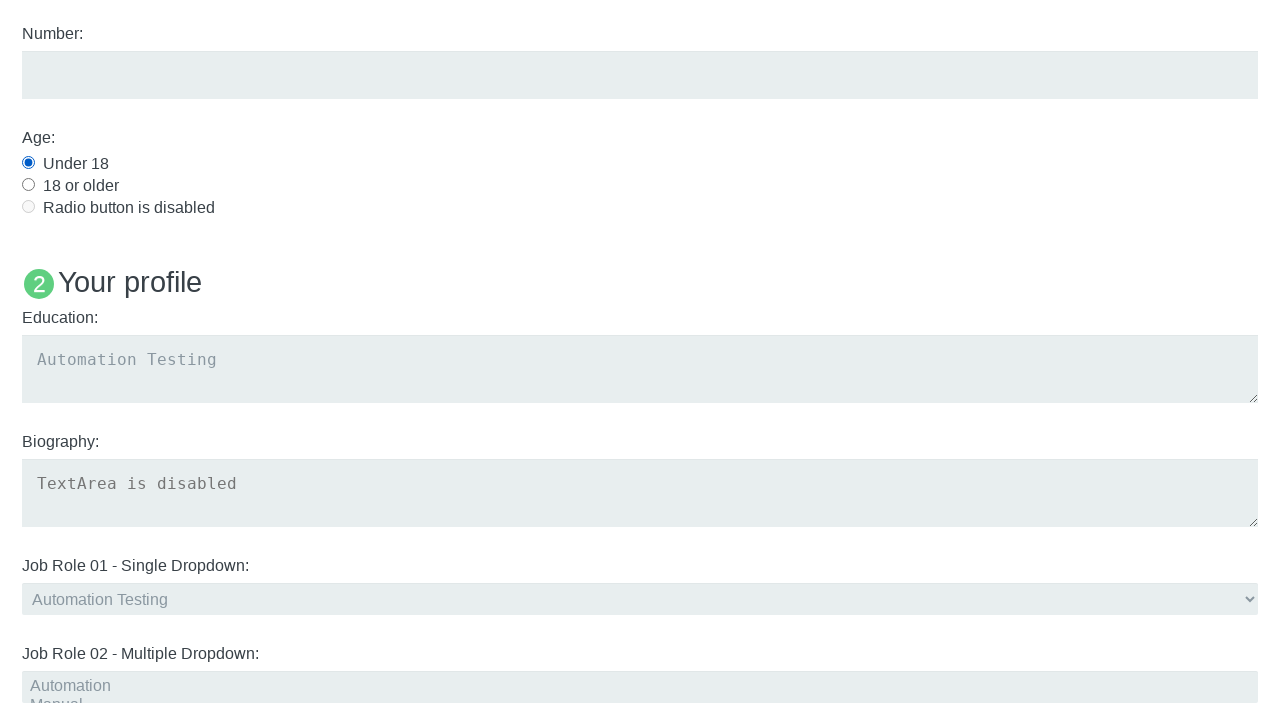

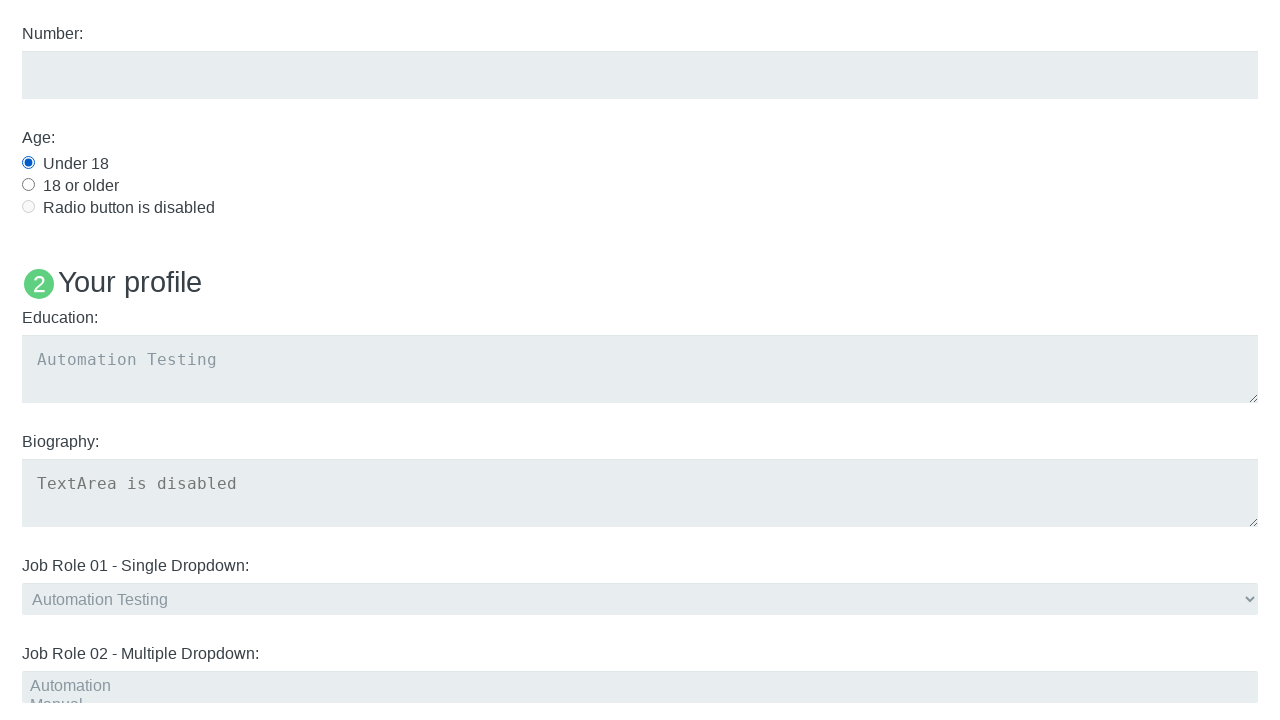